Tests web table sorting functionality by clicking column header, verifying sort order, and paginating through table to find a specific product price

Starting URL: https://rahulshettyacademy.com/seleniumPractise/#/offers

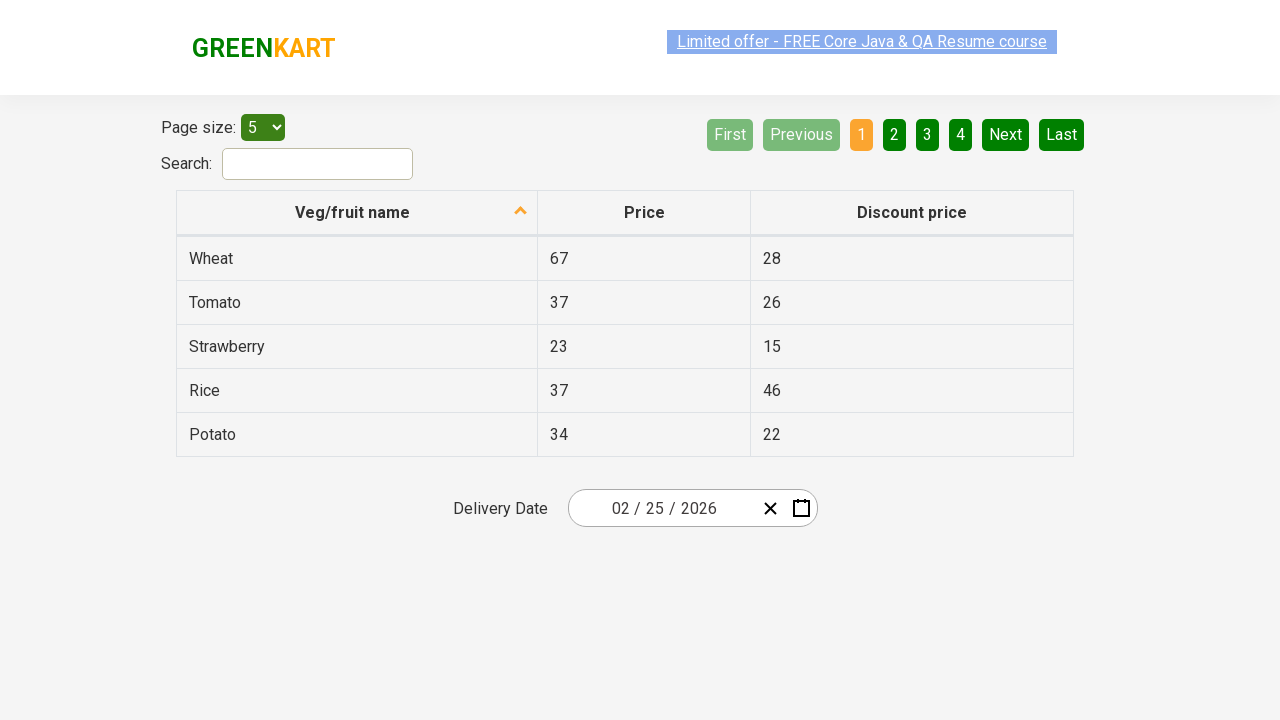

Clicked first column header to sort table at (357, 213) on xpath=//th[1]
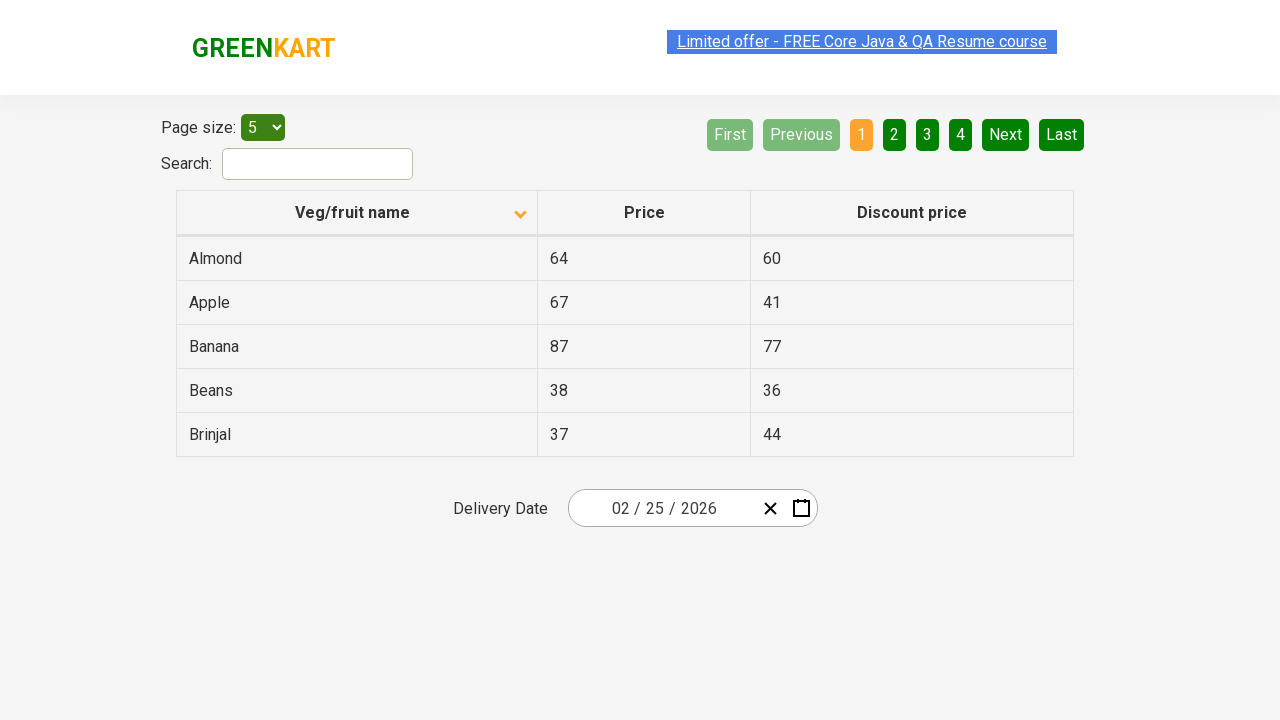

Table loaded with column data
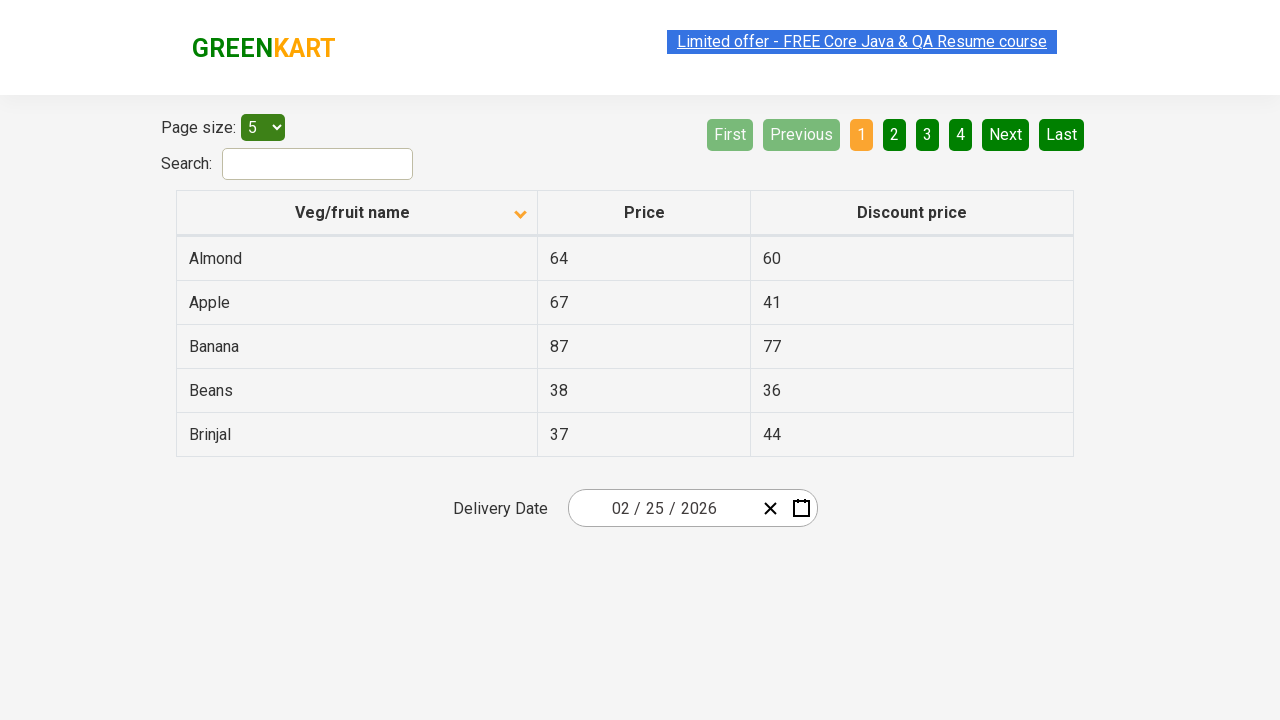

Retrieved all first column elements from current page
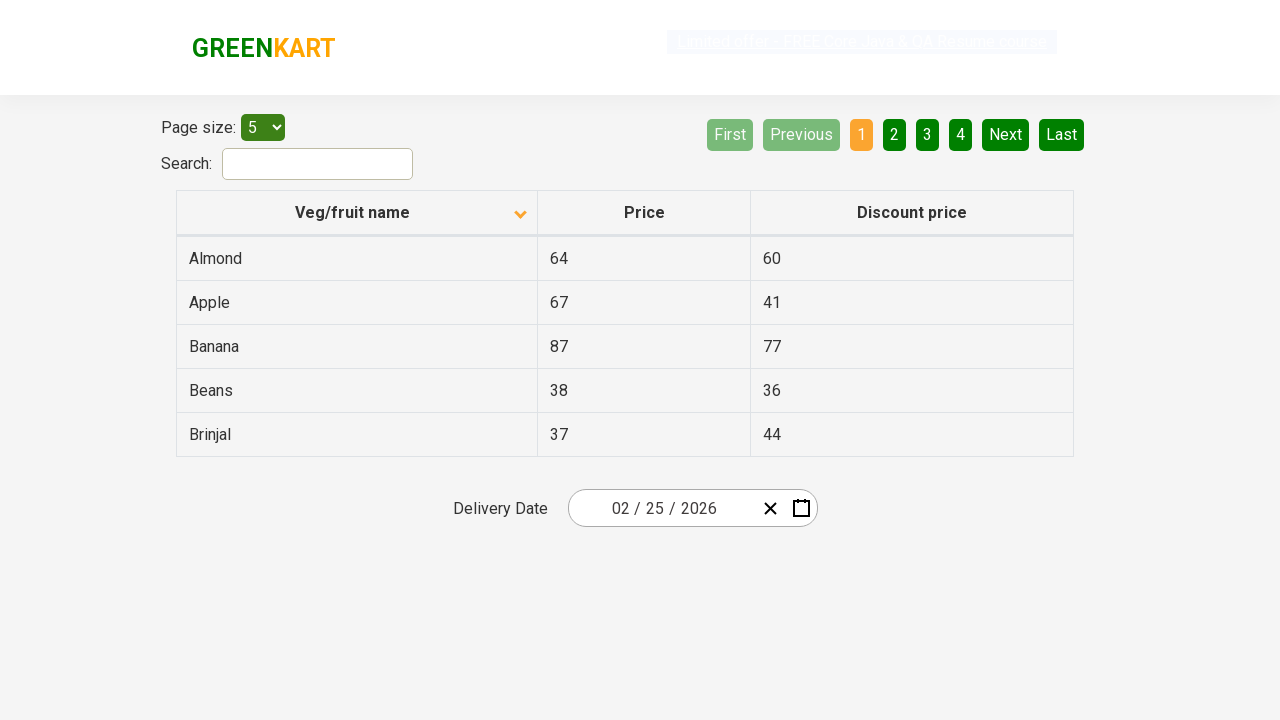

Verified column is sorted in ascending order
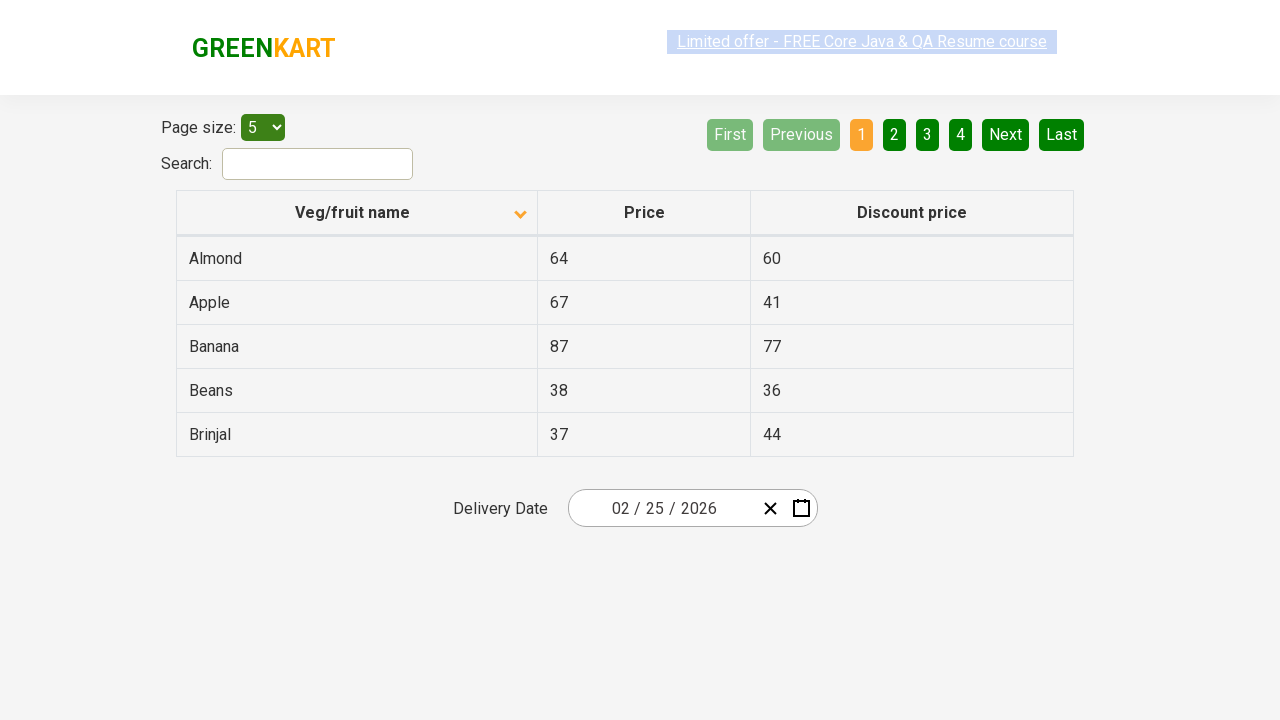

Retrieved products on page 1
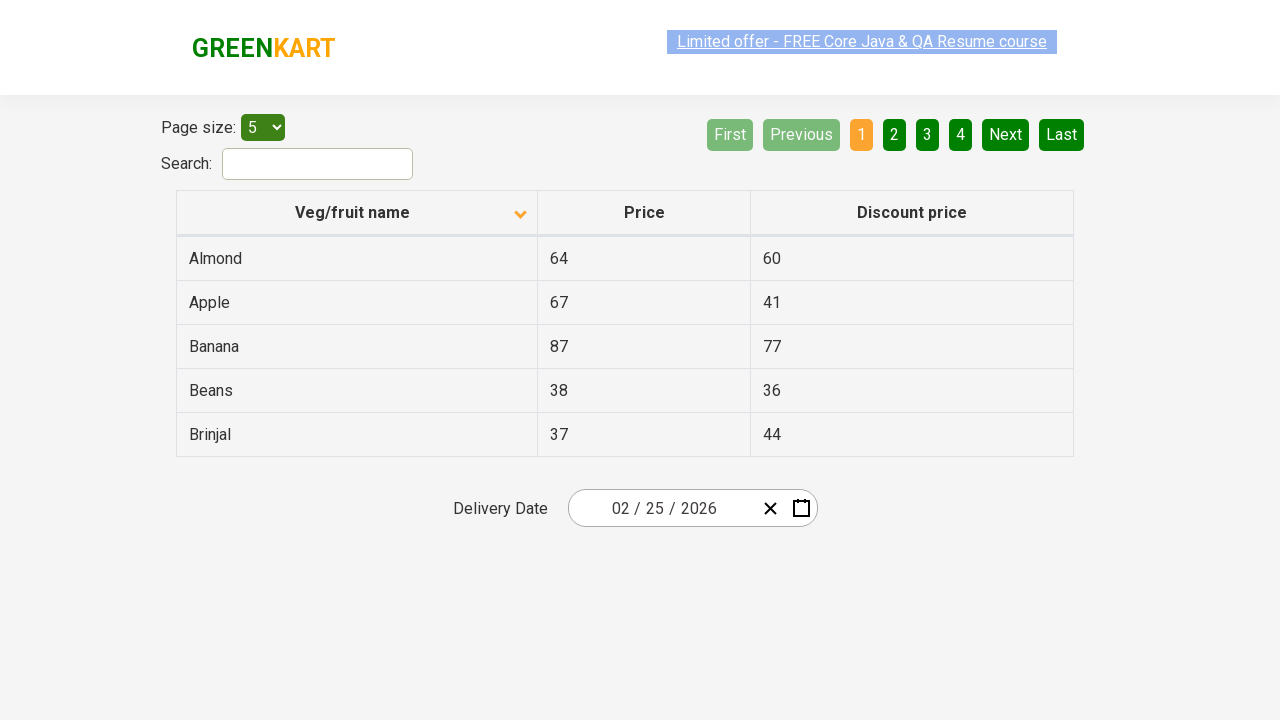

Clicked Next button to navigate to page 2 at (1006, 134) on [aria-label='Next']
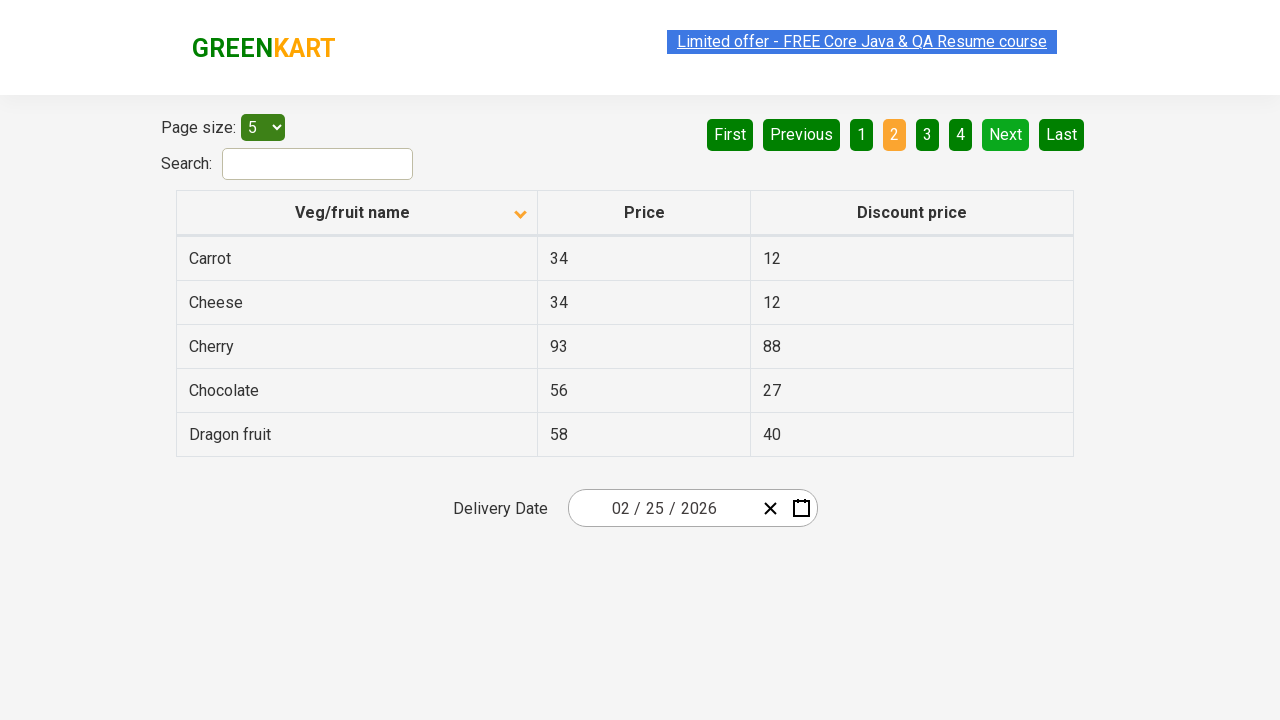

Waited for page to update after pagination
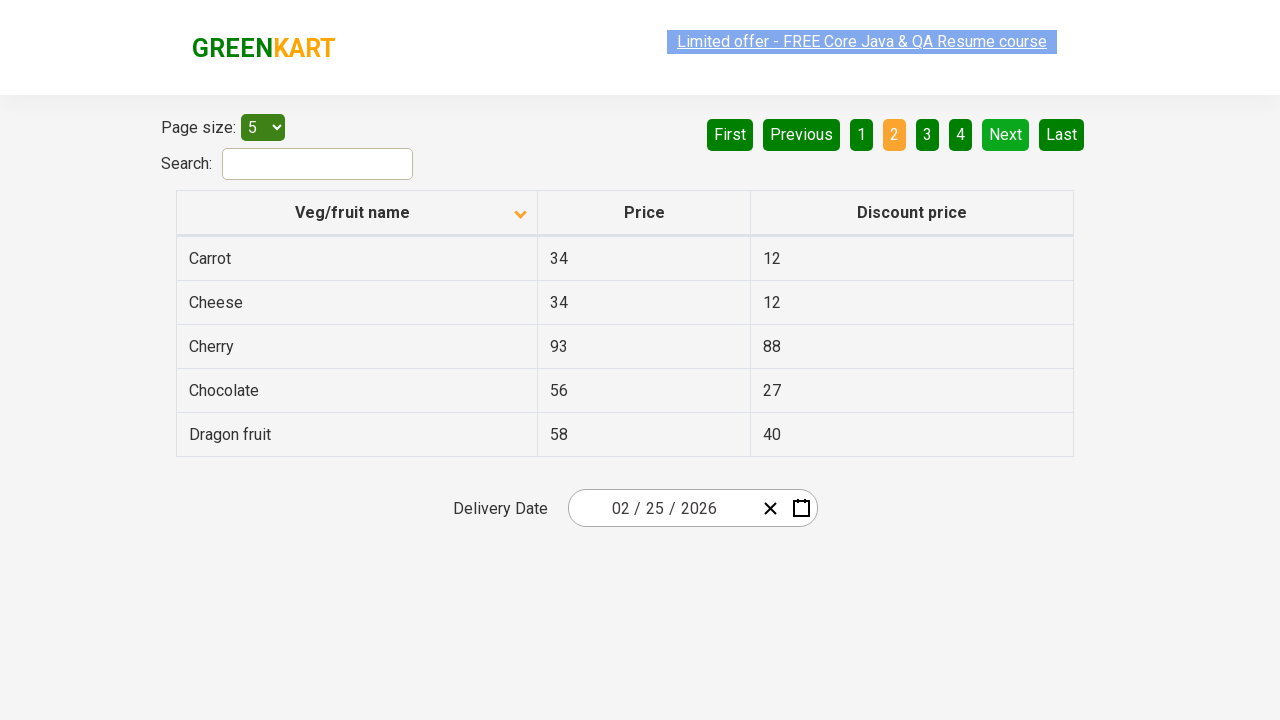

Retrieved products on page 2
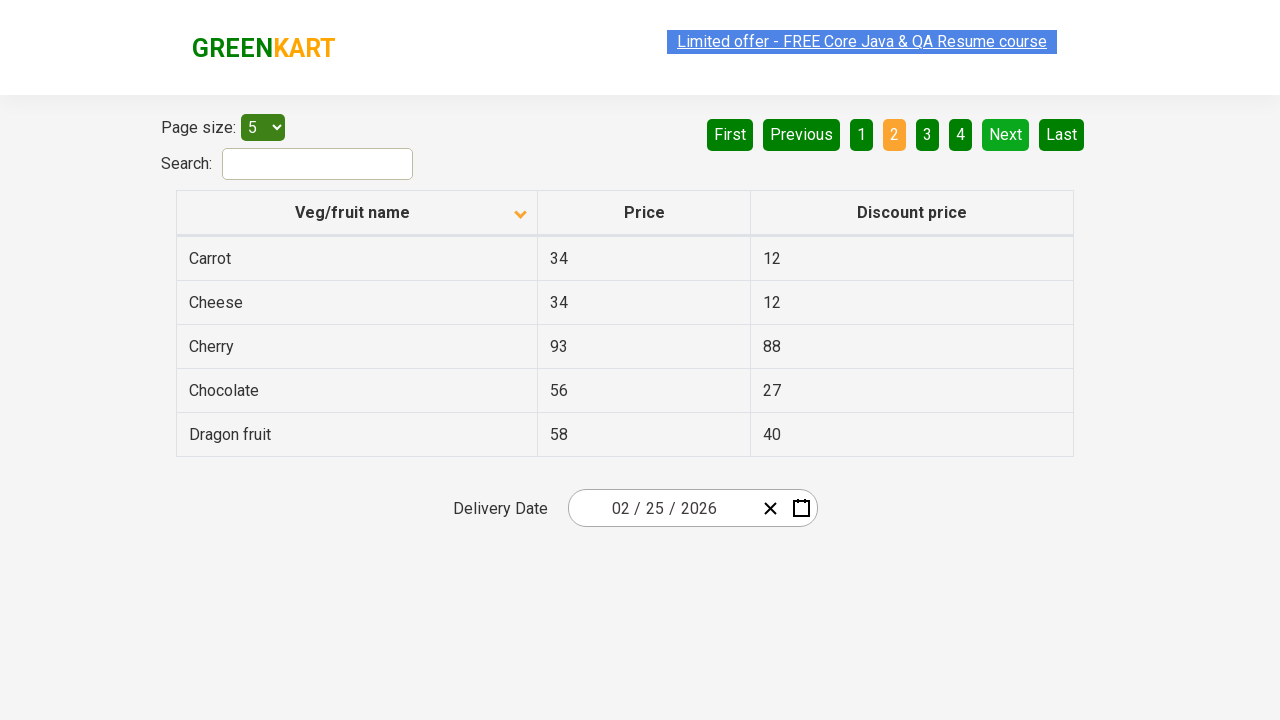

Clicked Next button to navigate to page 3 at (1006, 134) on [aria-label='Next']
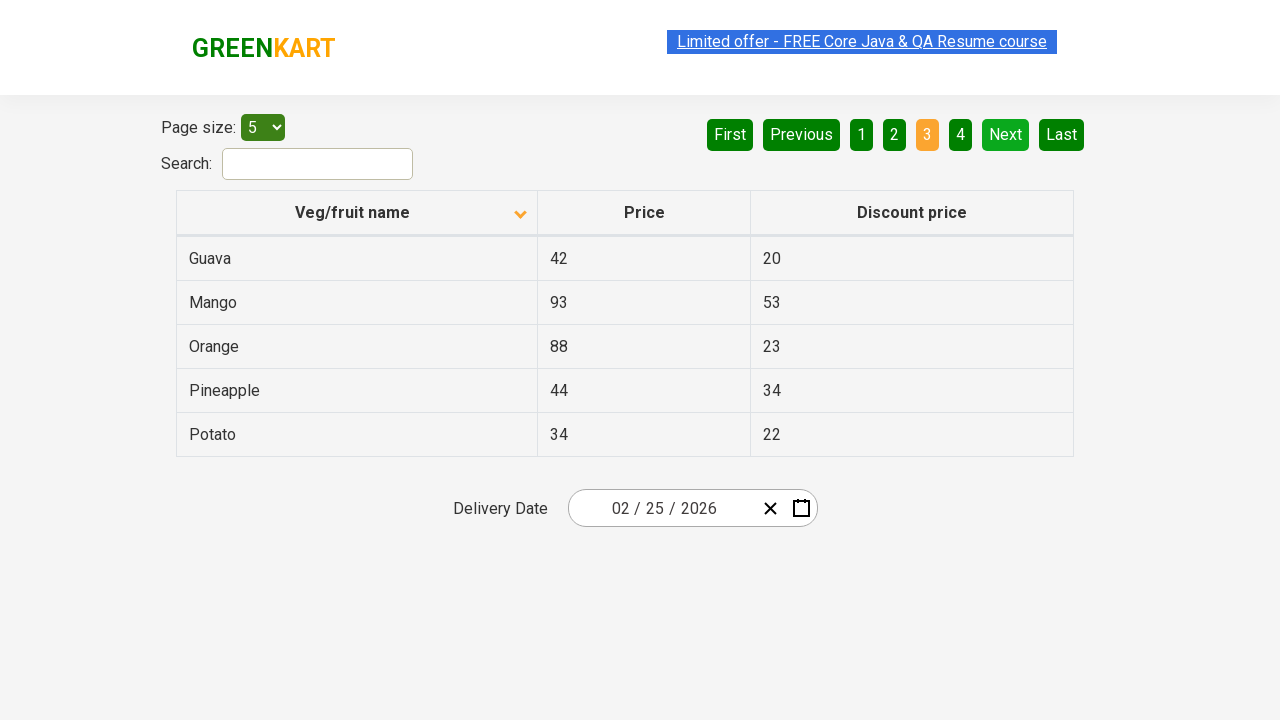

Waited for page to update after pagination
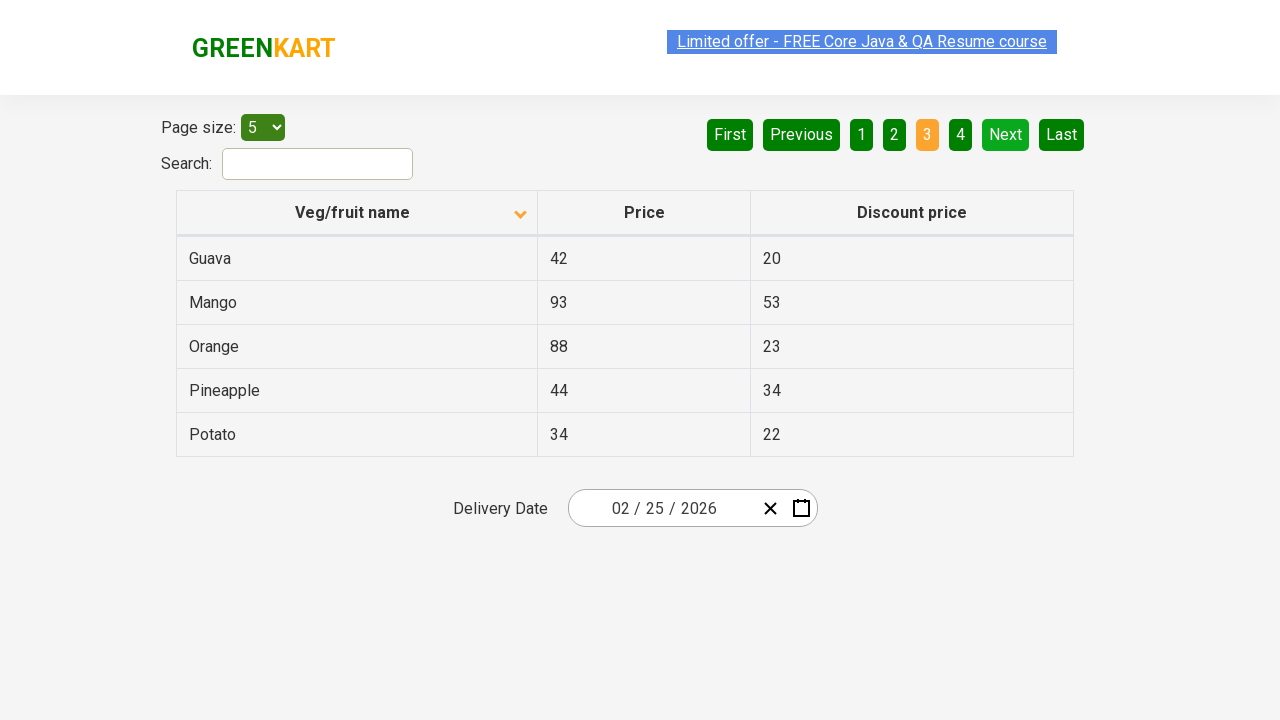

Retrieved products on page 3
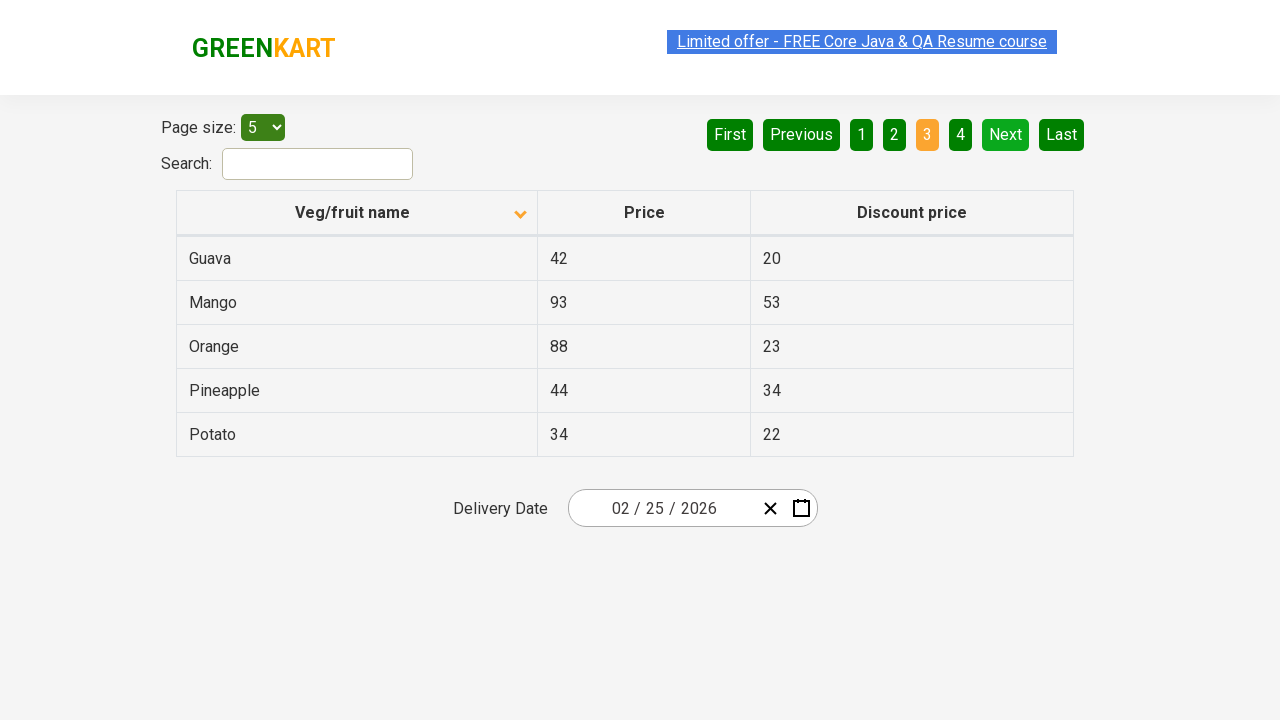

Found Mango on page 3 with price: 93
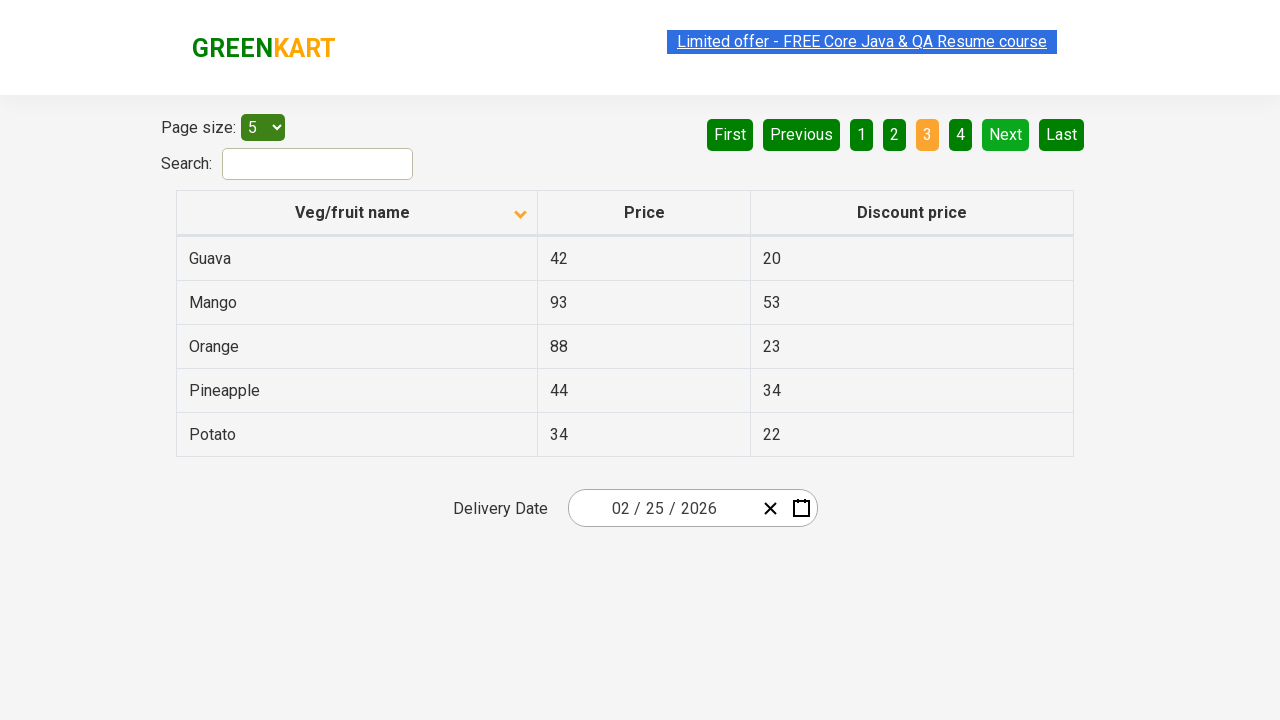

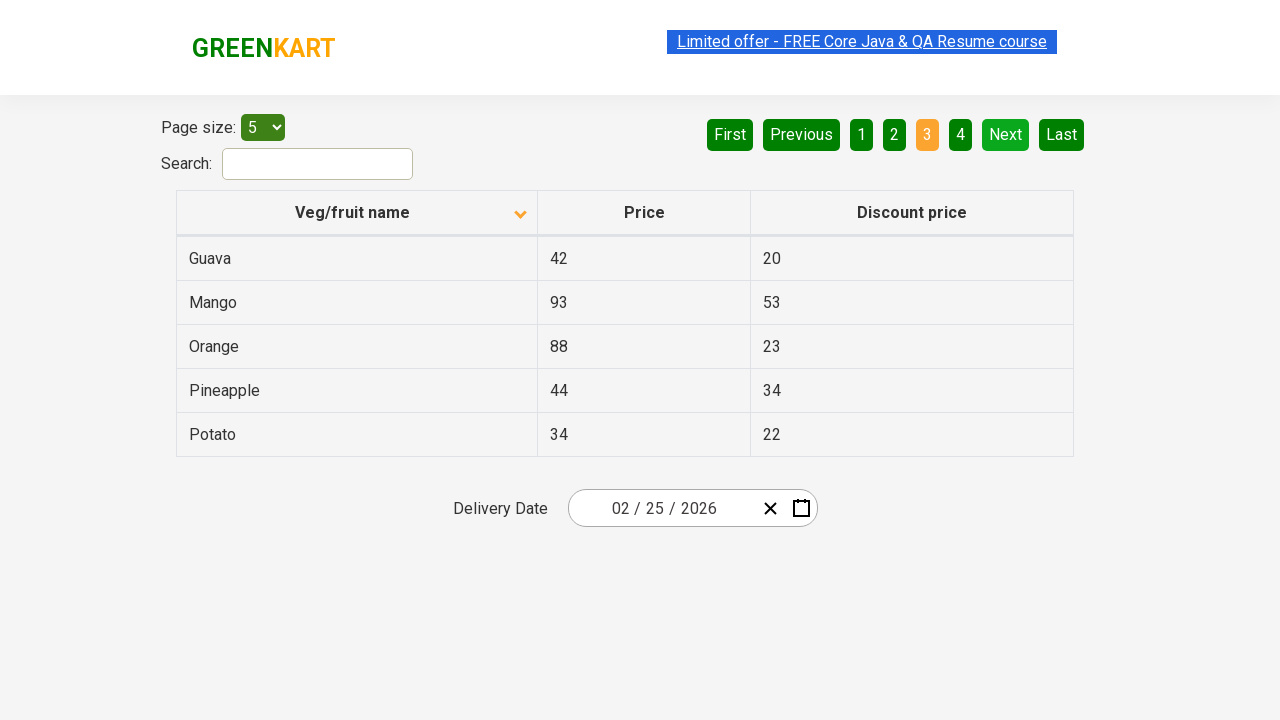